Checks if the Blog link in navbar is focused

Starting URL: https://webdriver.io/docs/api

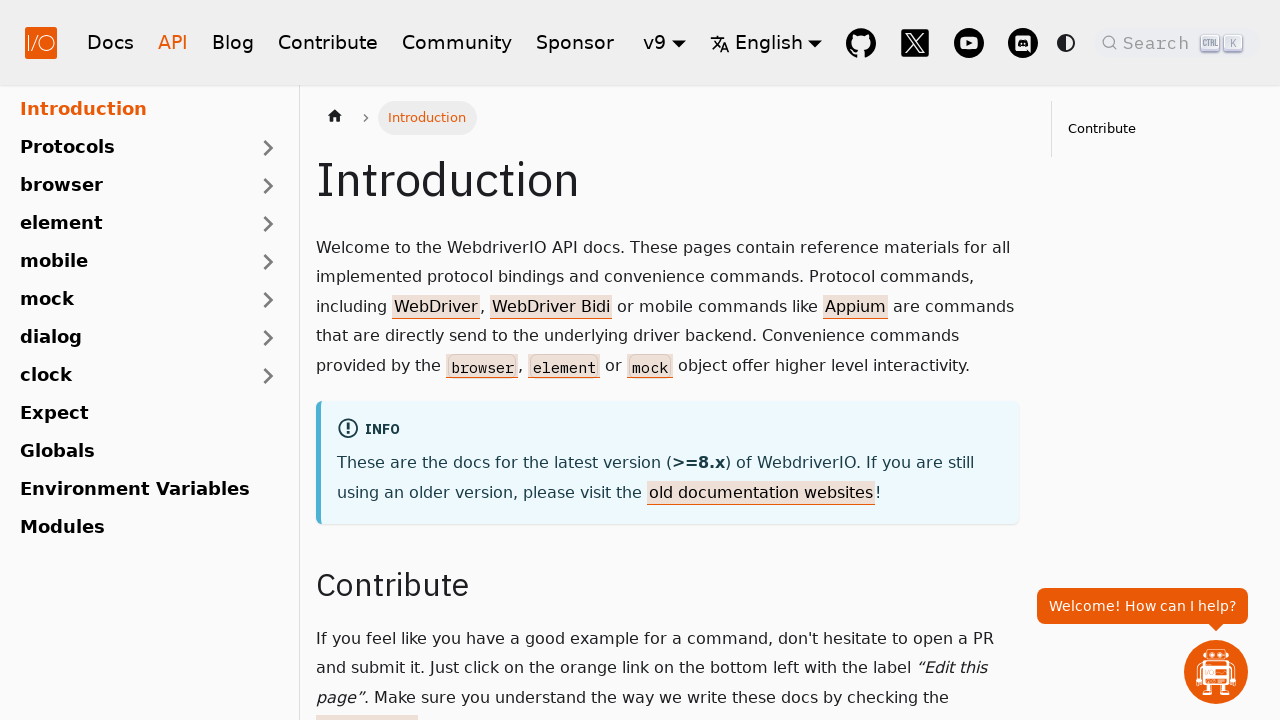

Located Blog link in navbar with href='/blog'
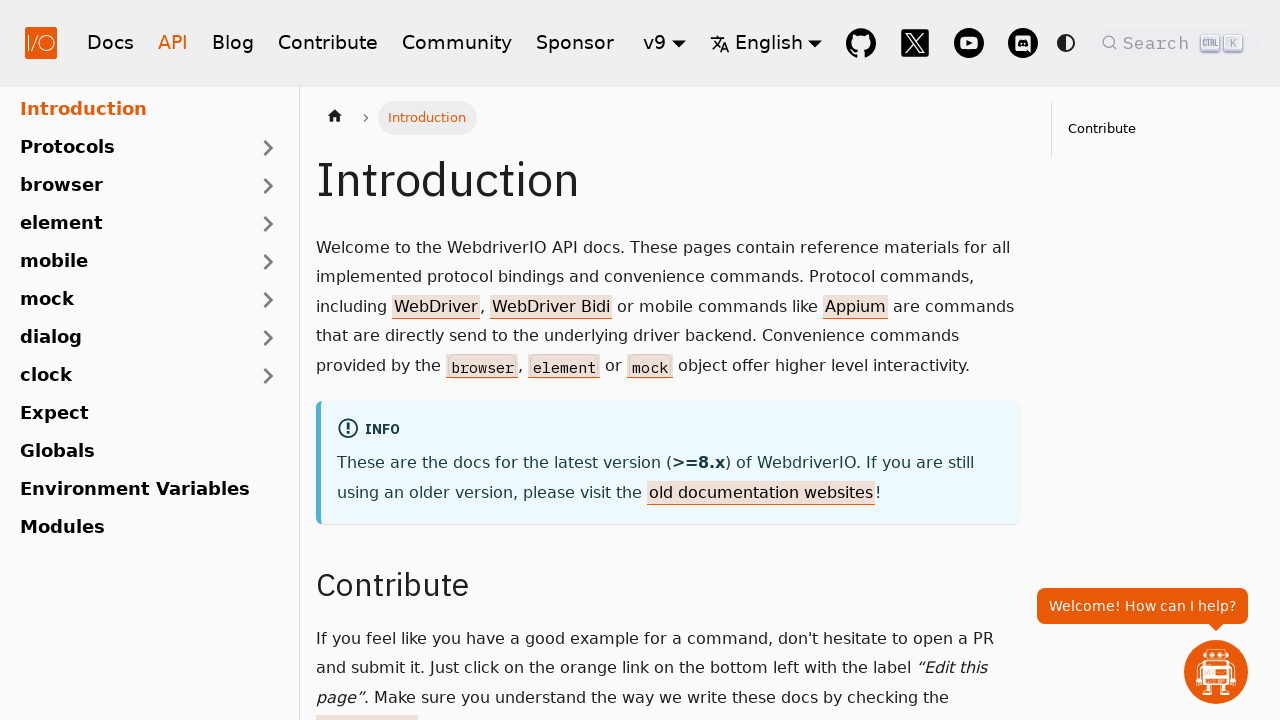

Checked if Blog link is visible
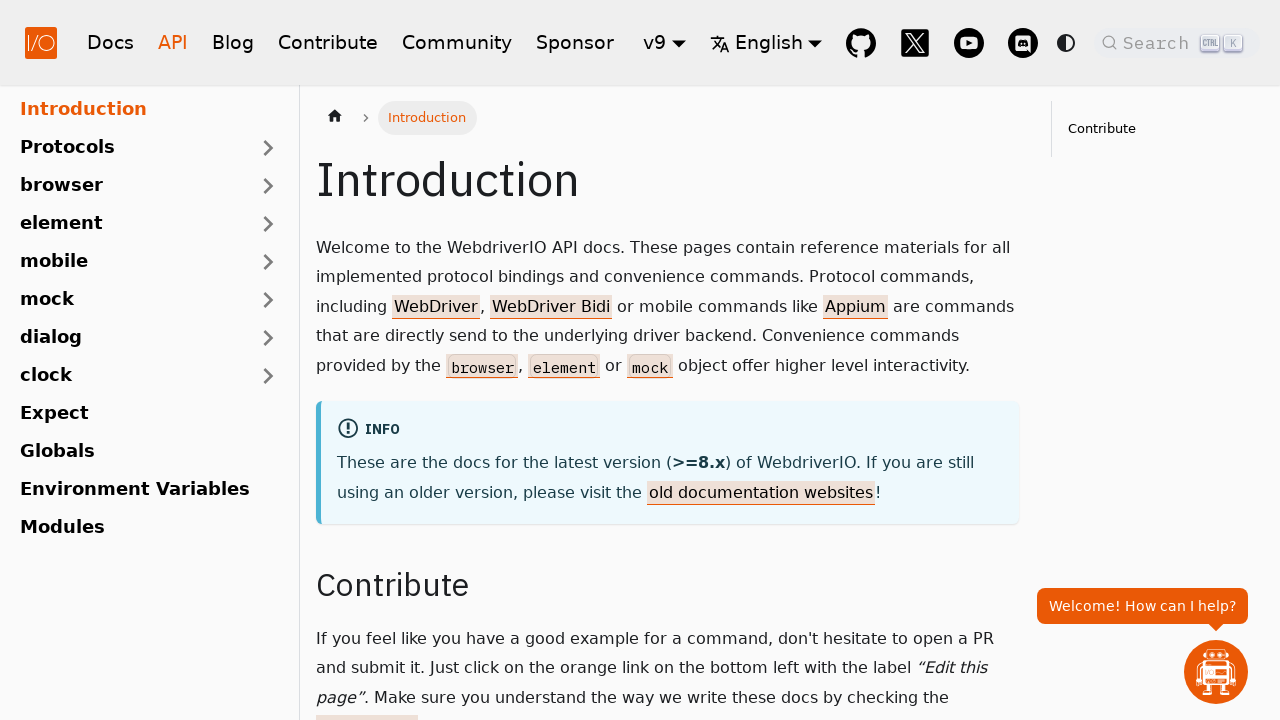

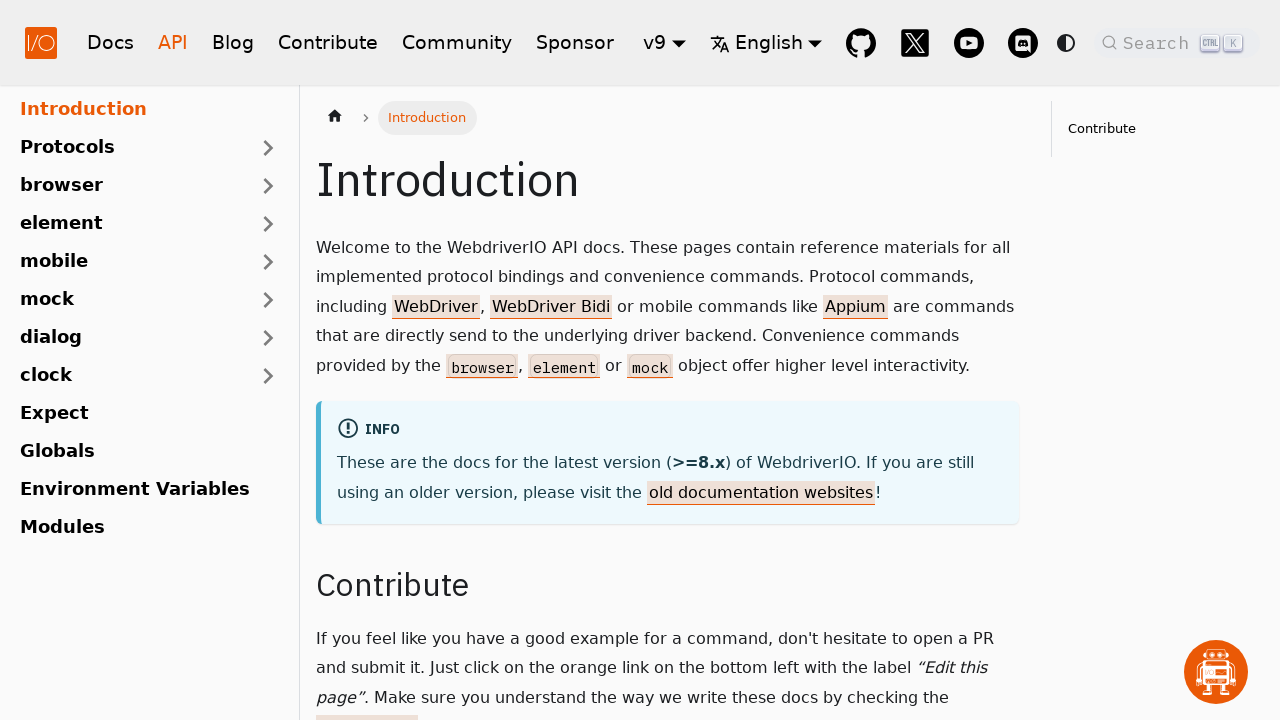